Navigates to calculator.net and clicks on the Salary Calculator link from the list of calculator links

Starting URL: https://www.calculator.net/

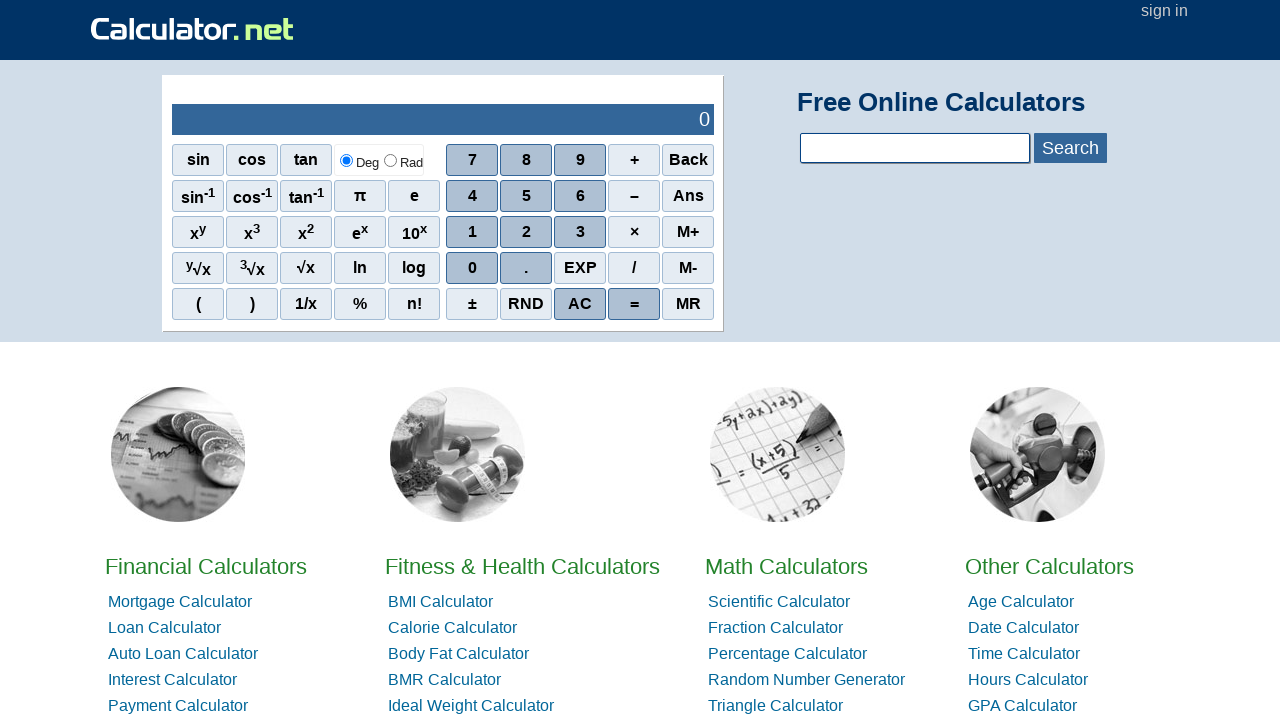

Located Salary Calculator link from the list of calculator links
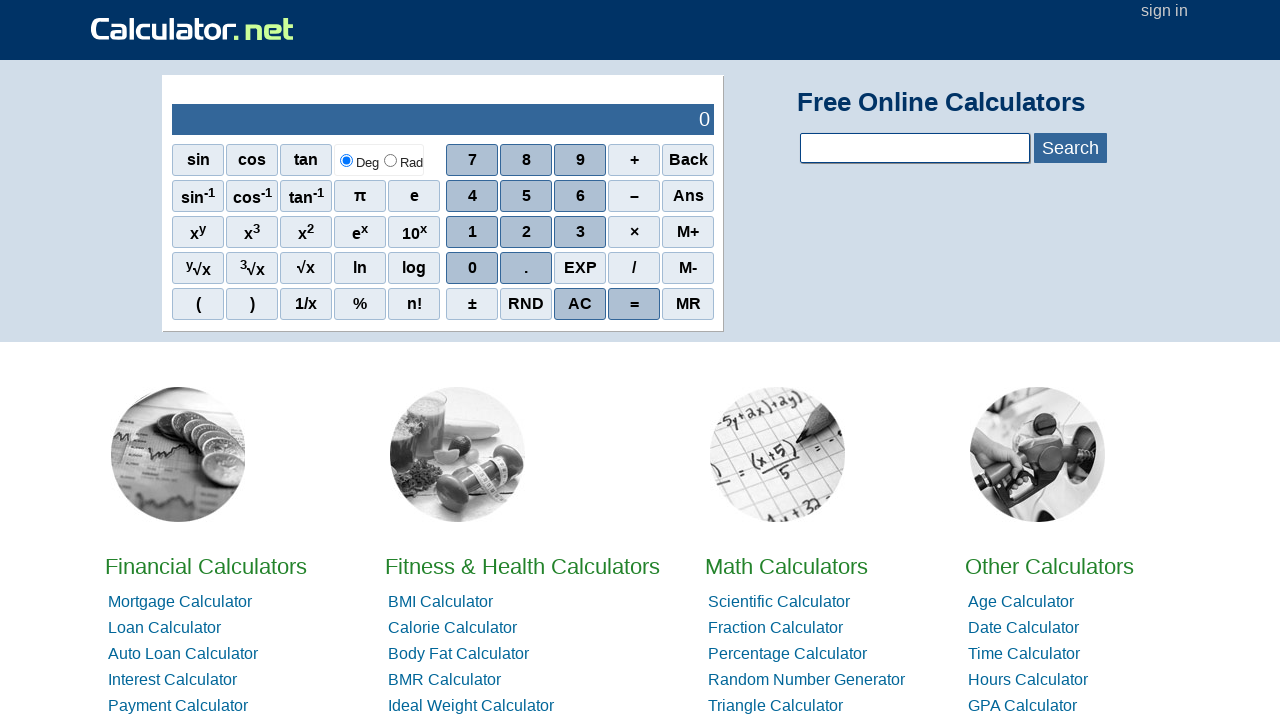

Clicked on Salary Calculator link at (170, 360) on internal:text="Salary Calculator"i >> nth=0
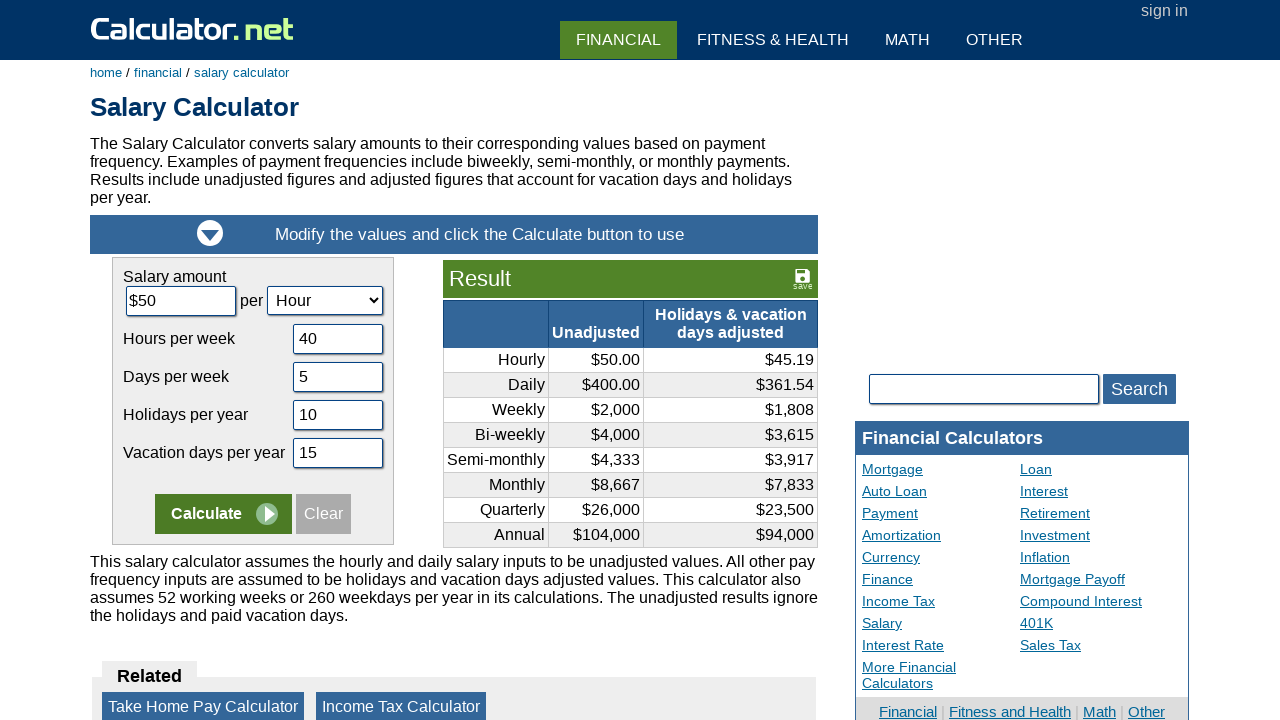

Salary Calculator page loaded successfully
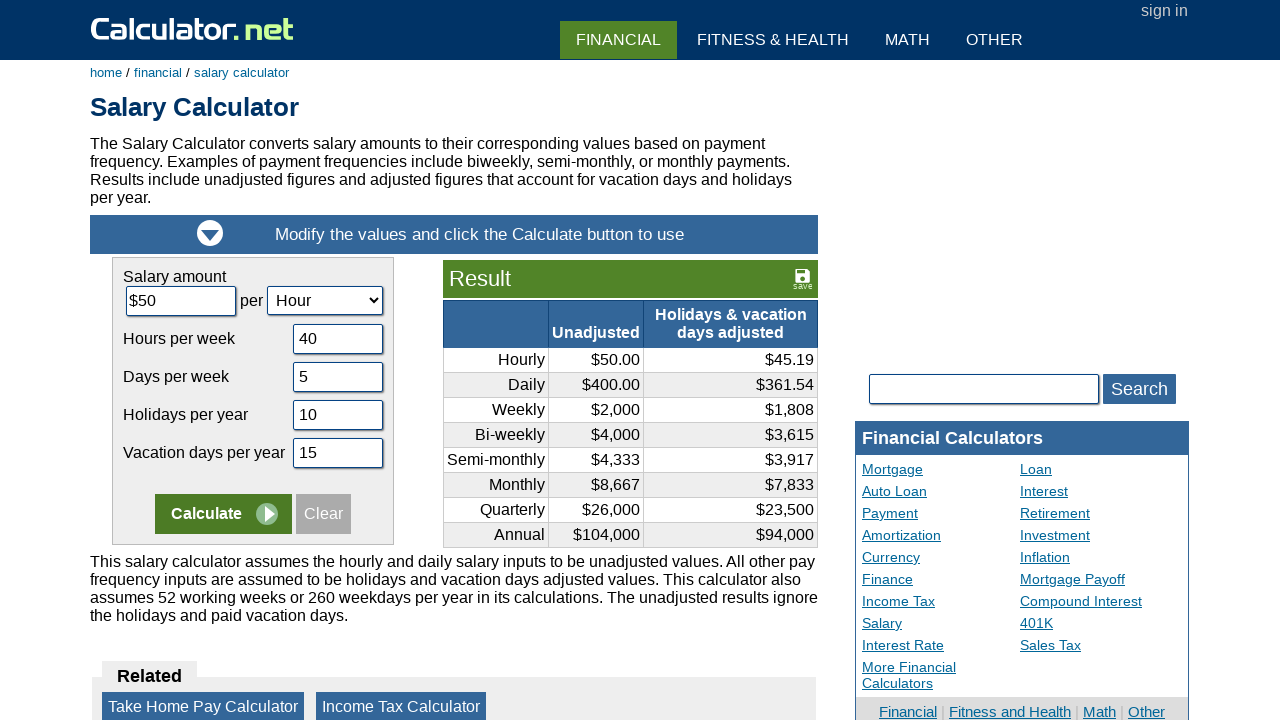

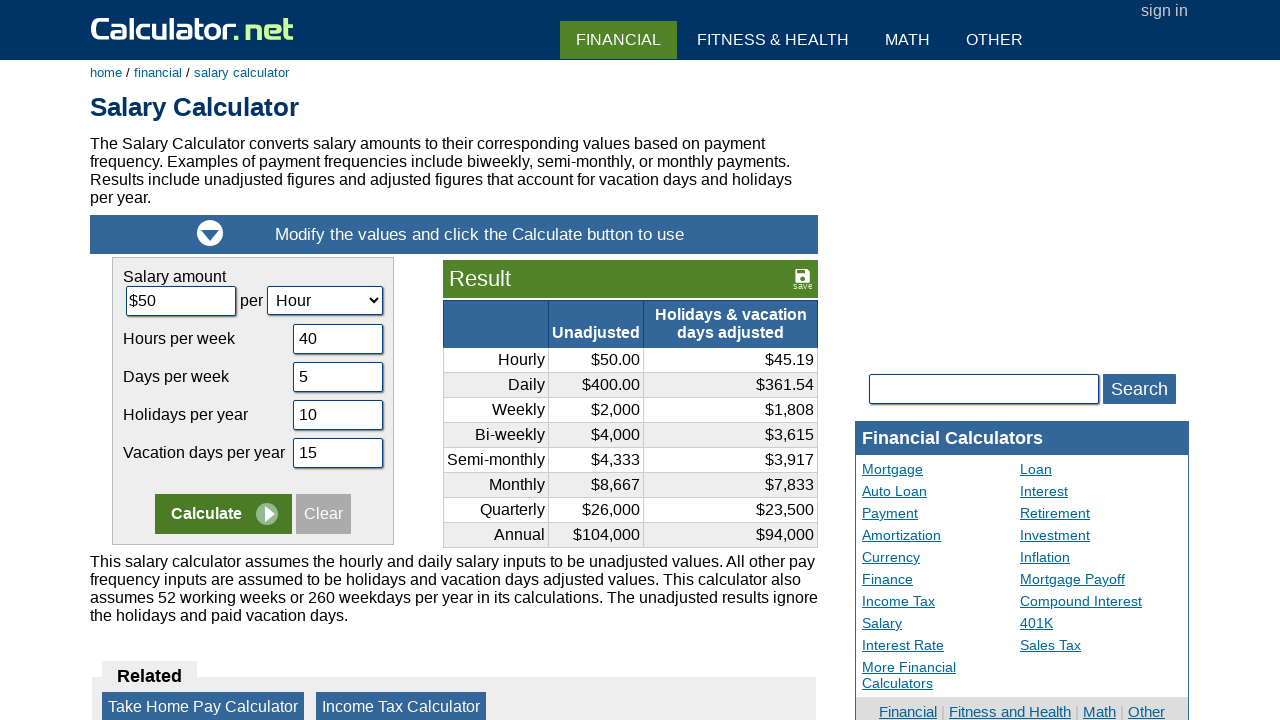